Tests download functionality by clicking the download button and verifying the file download completes

Starting URL: https://demoqa.com/upload-download

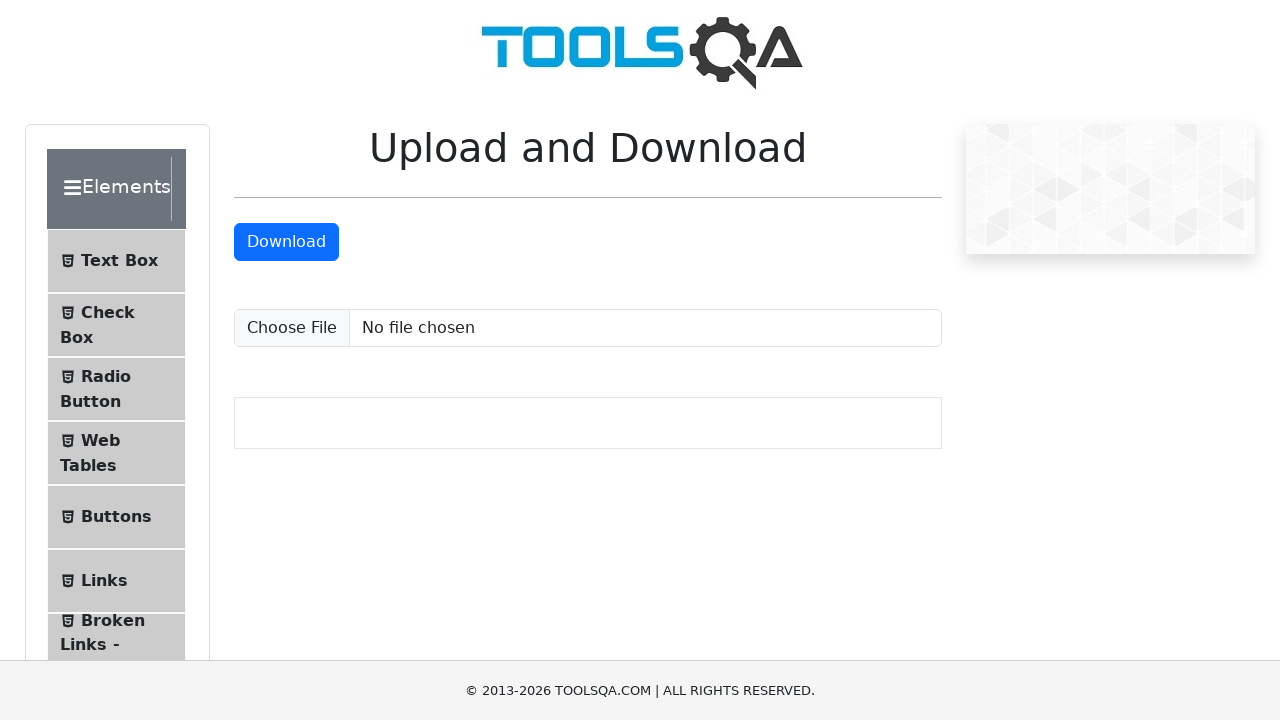

Clicked download button and initiated file download at (286, 242) on #downloadButton
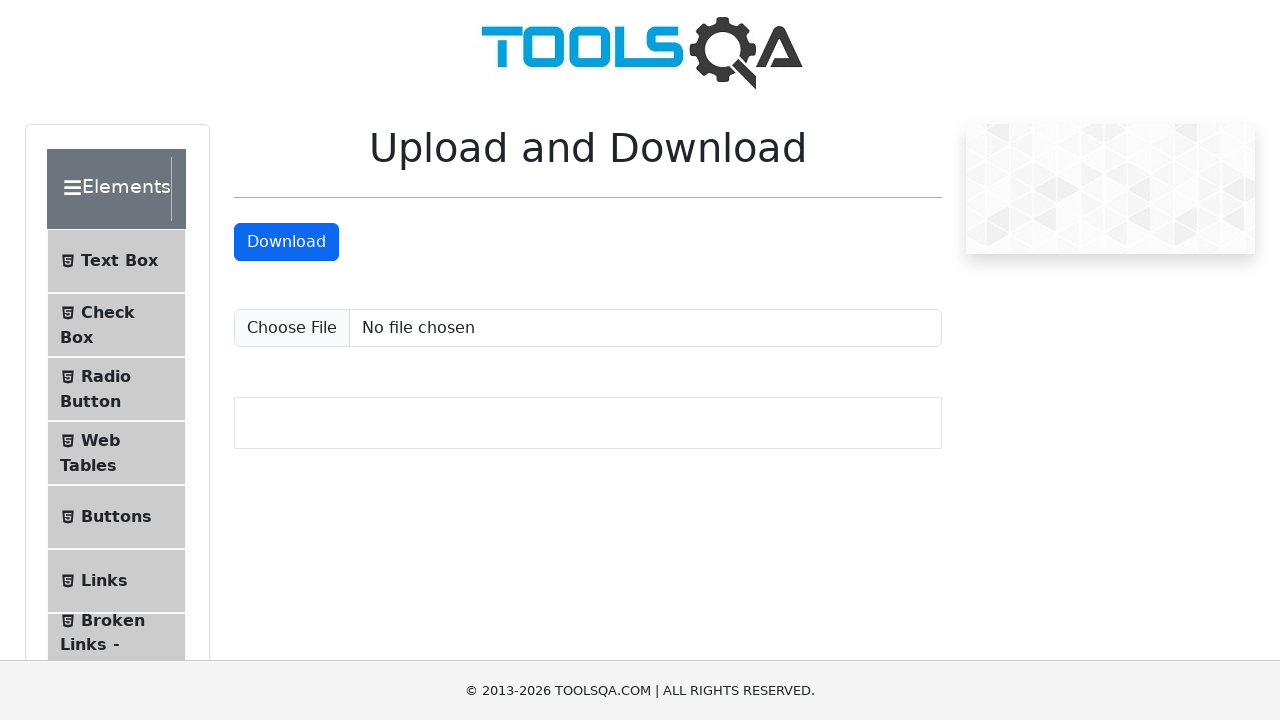

Download completed and file object retrieved
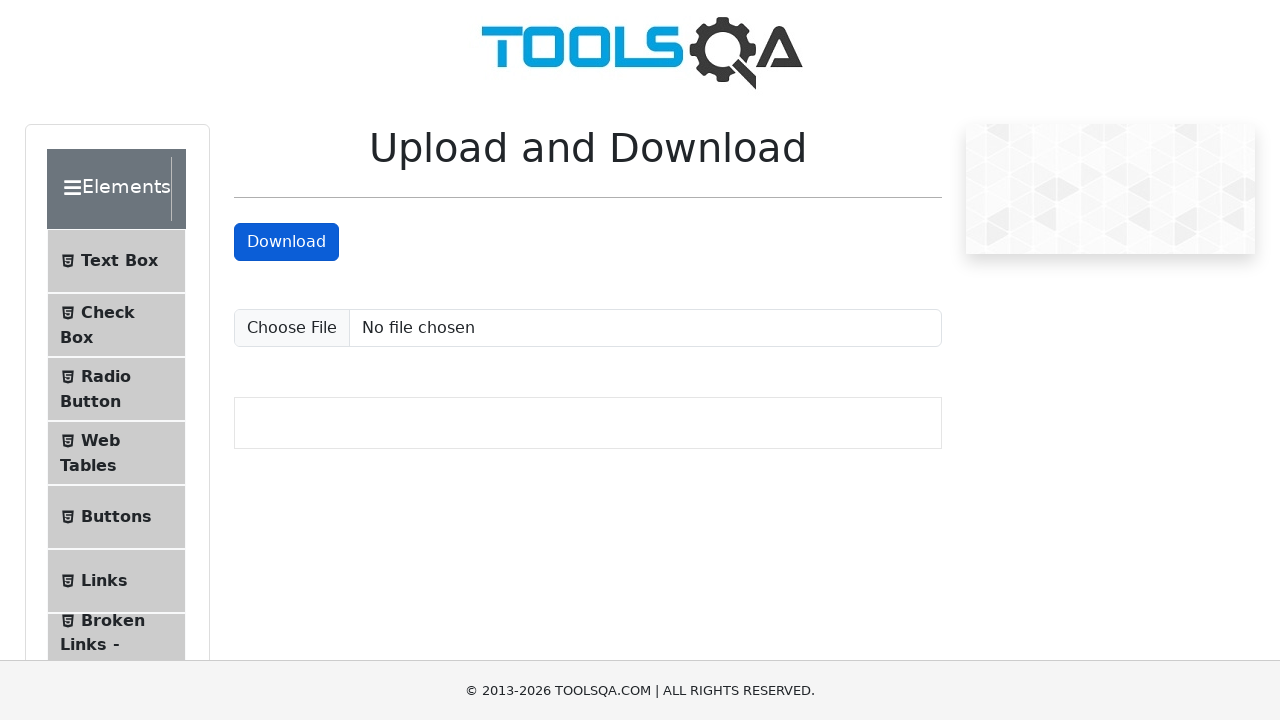

Verified downloaded file contains 'sampleFile' in filename
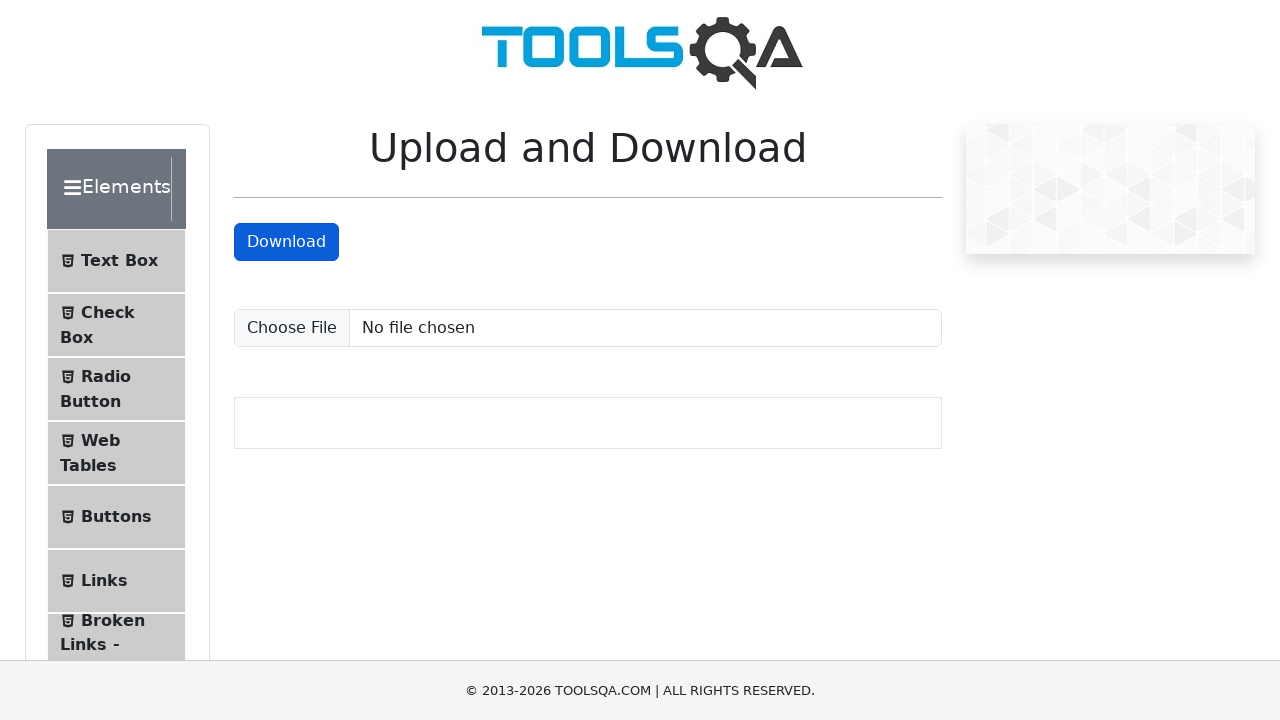

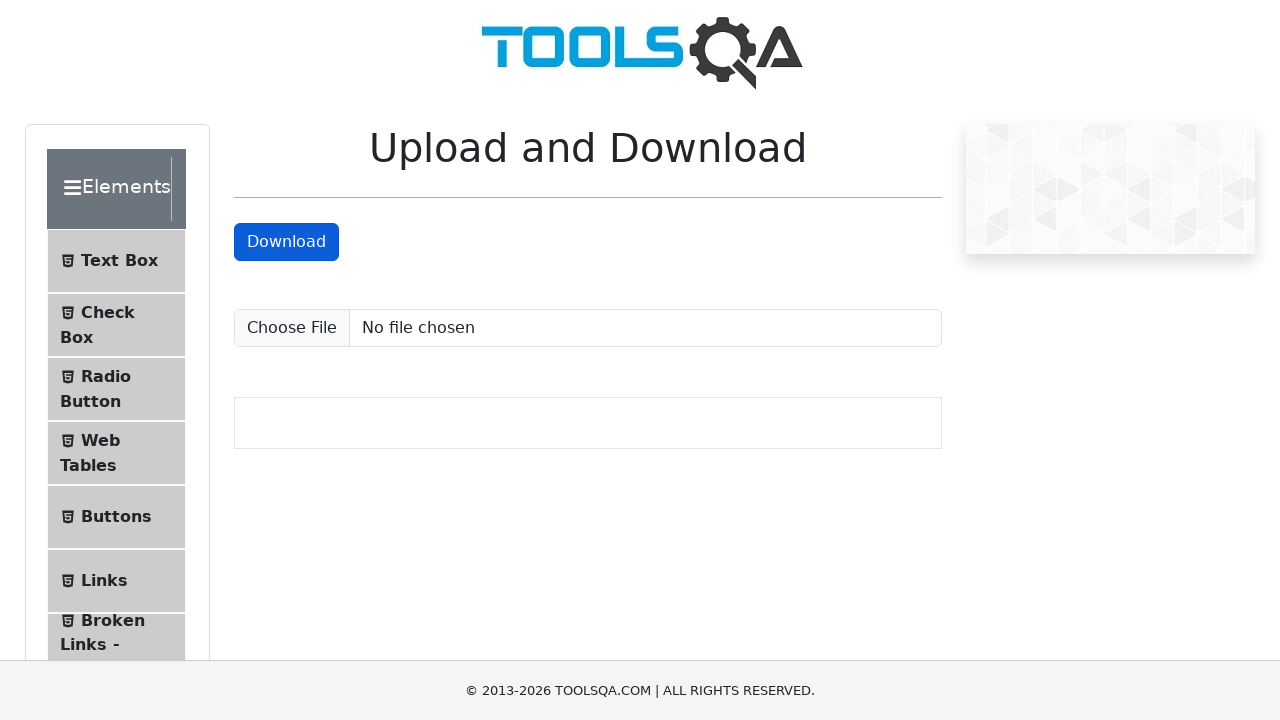